Navigates to Allure TestOps release notes documentation page and waits for the content to load, then captures a screenshot.

Starting URL: https://docs.qameta.io/allure-testops/release-notes/

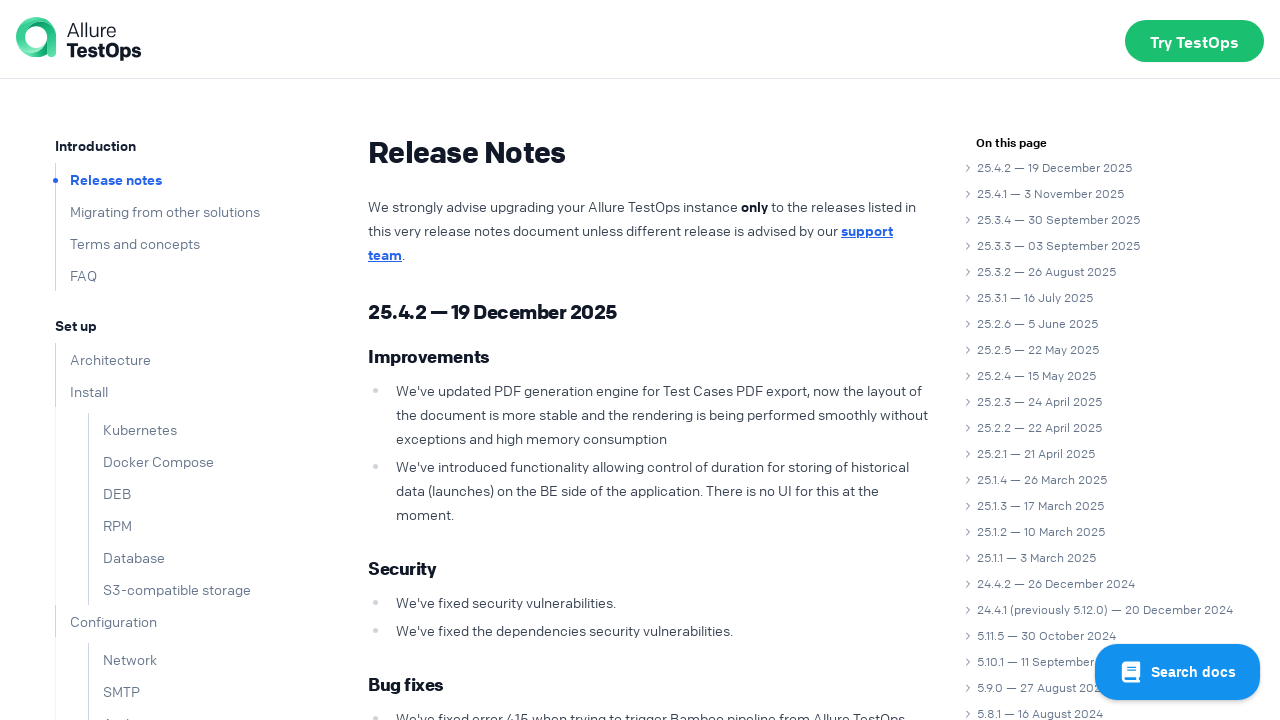

Navigated to Allure TestOps release notes documentation page
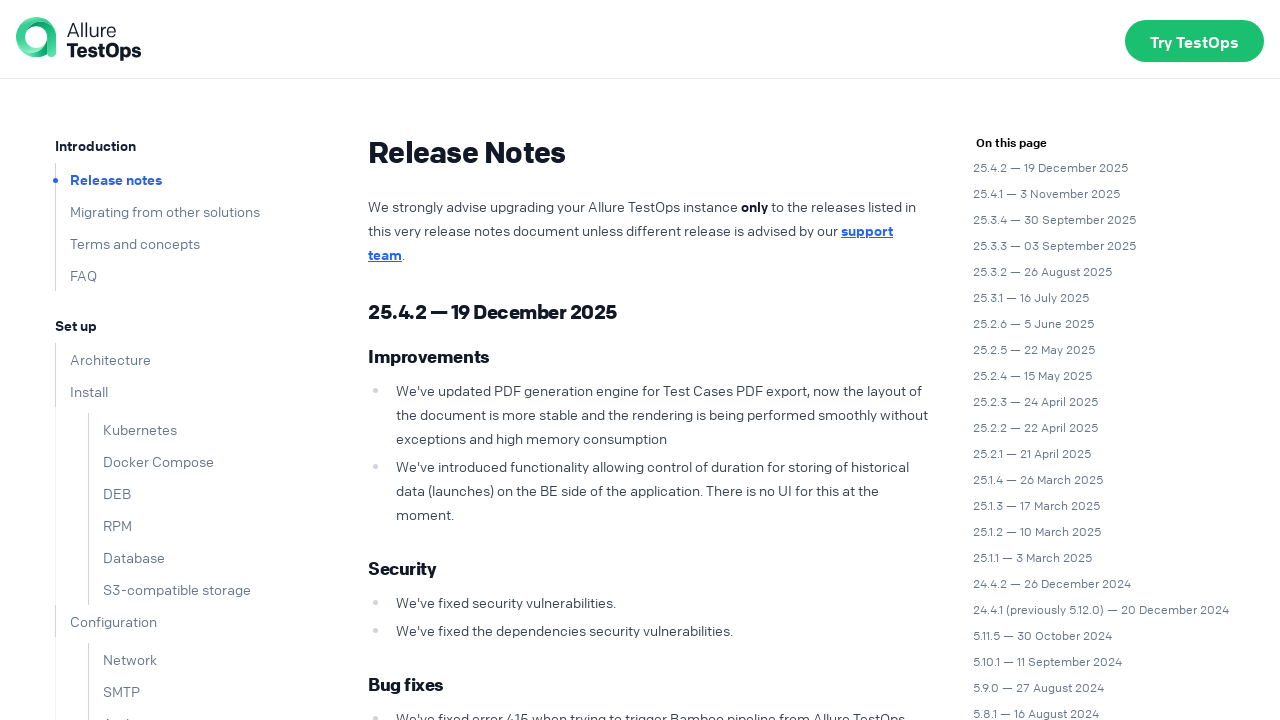

Waited 5 seconds for page content to fully load
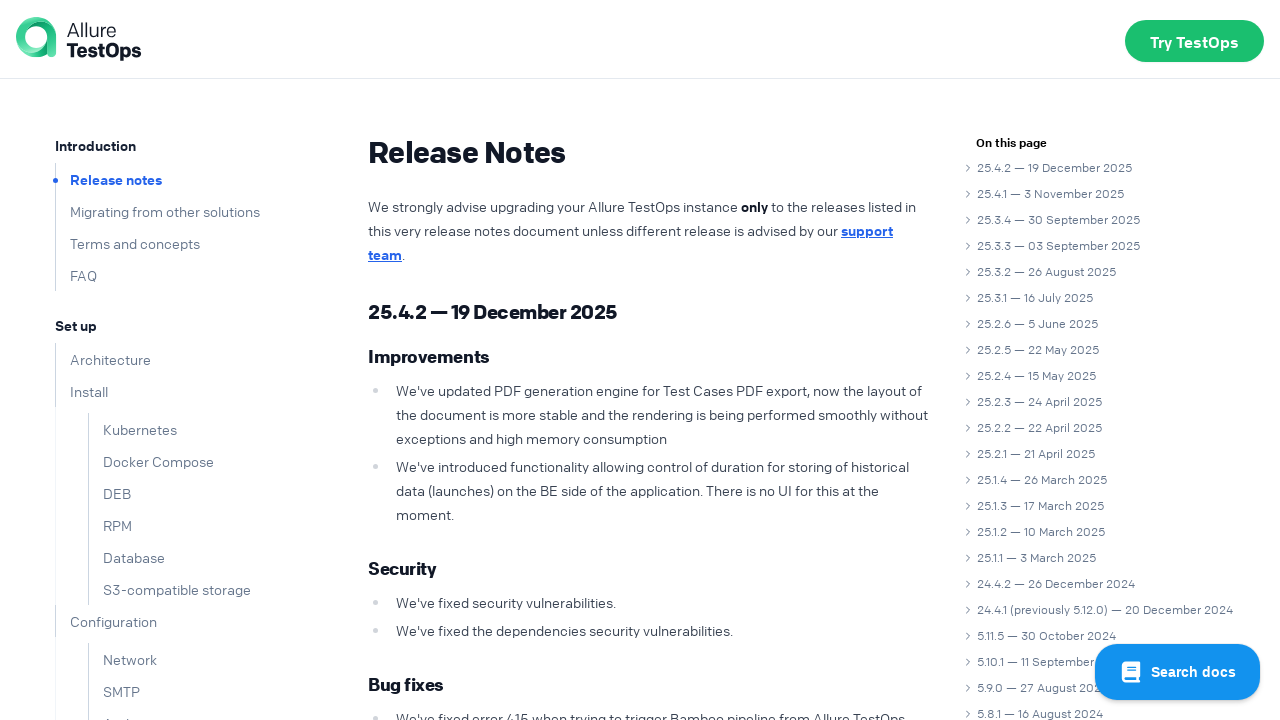

Captured screenshot to verify page loaded correctly
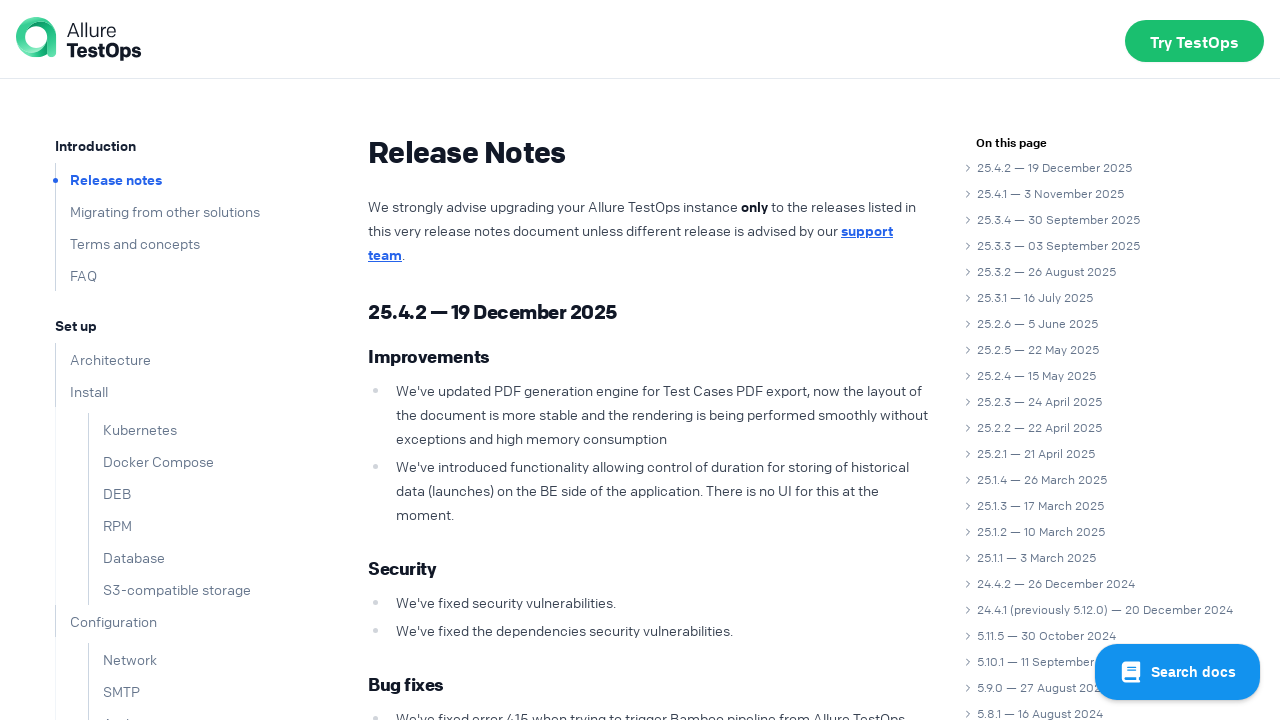

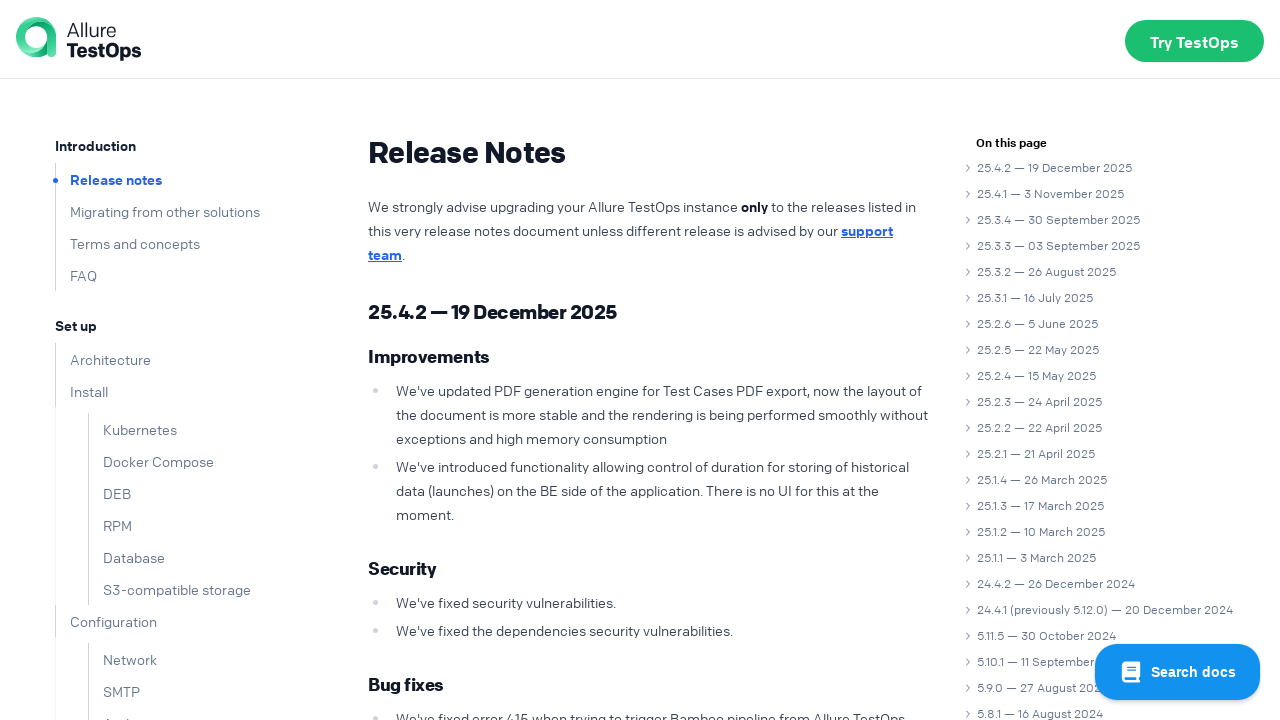